Tests checkbox interaction by verifying default states of two checkboxes, then clicking to toggle each checkbox and verifying the new states.

Starting URL: http://practice.cydeo.com/checkboxes

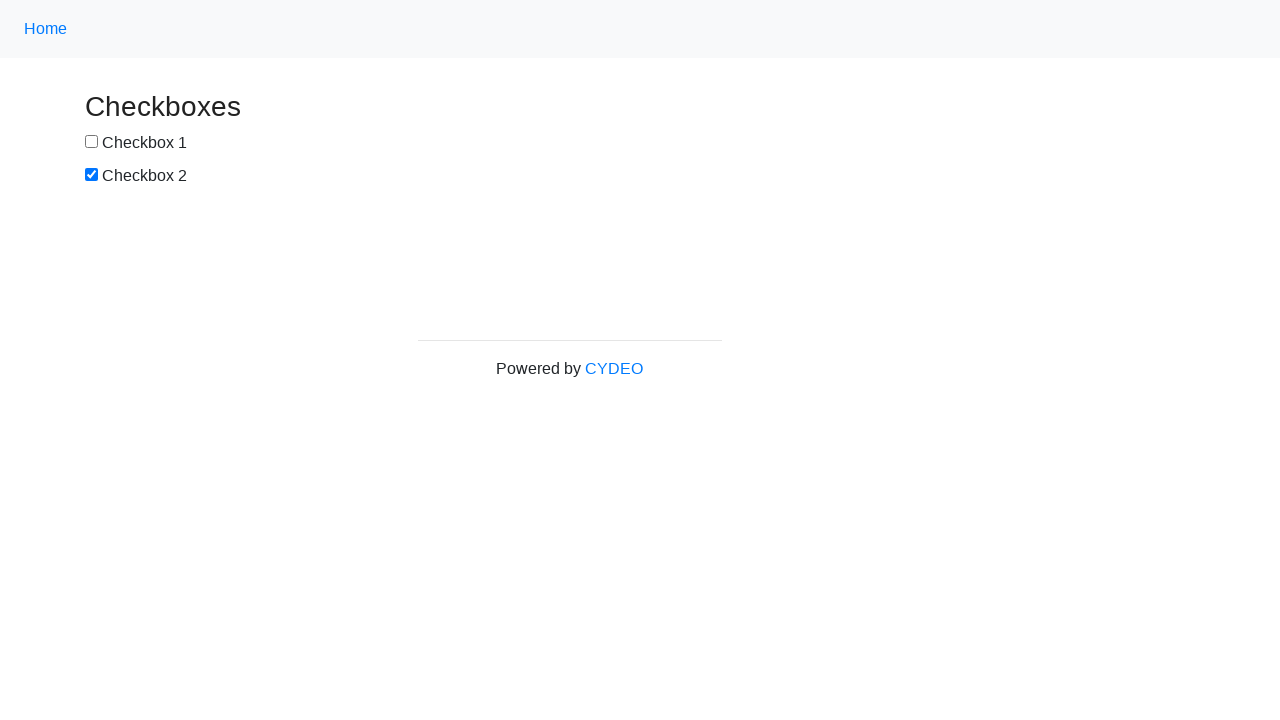

Located checkbox #1 element
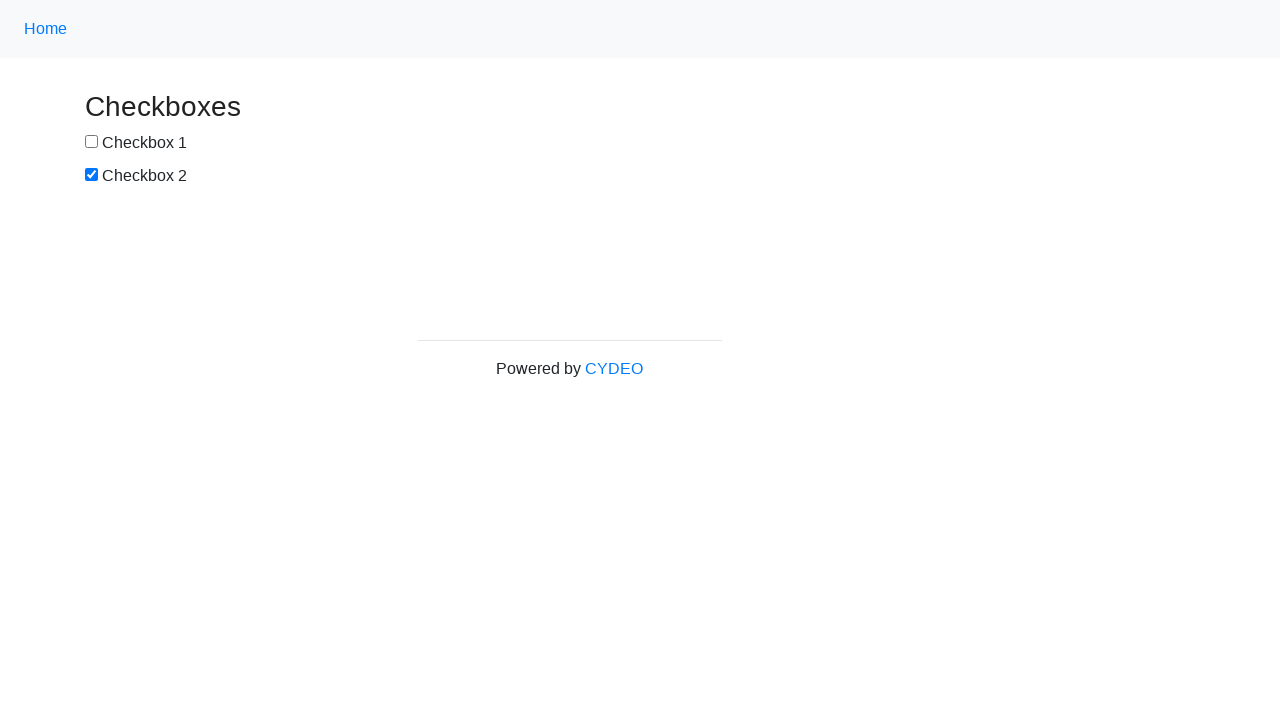

Verified checkbox #1 is not selected by default
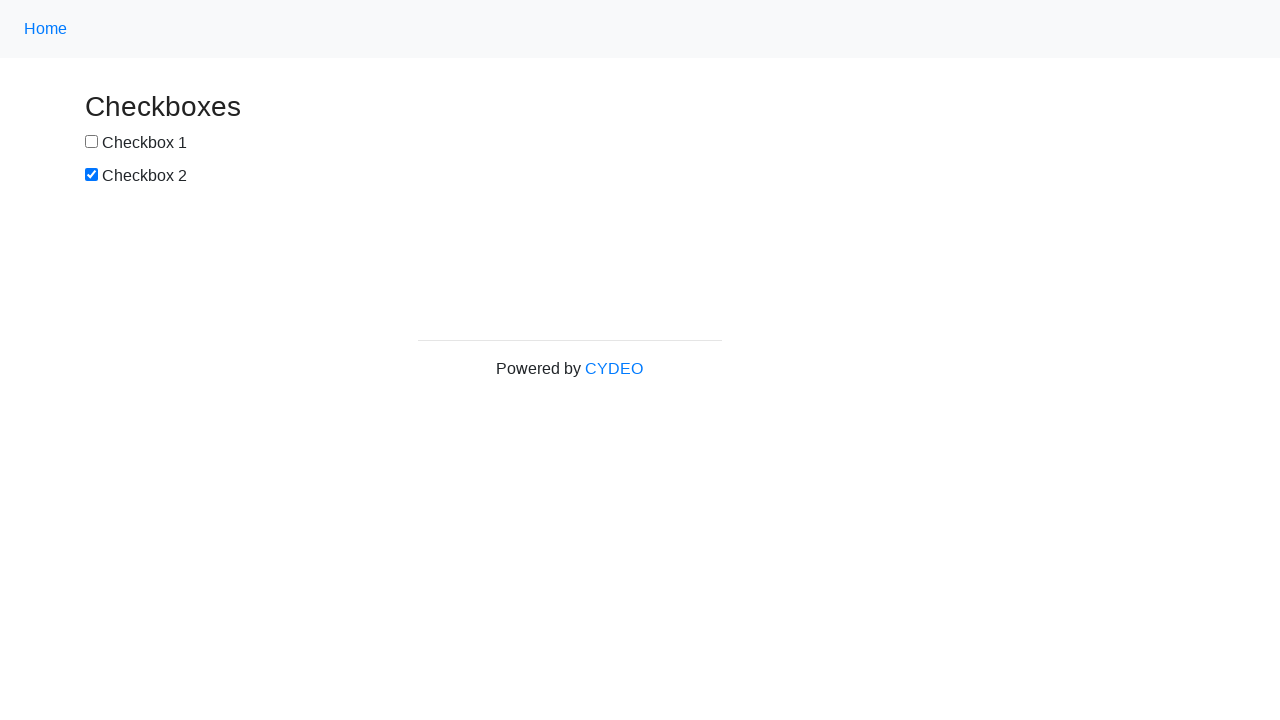

Located checkbox #2 element
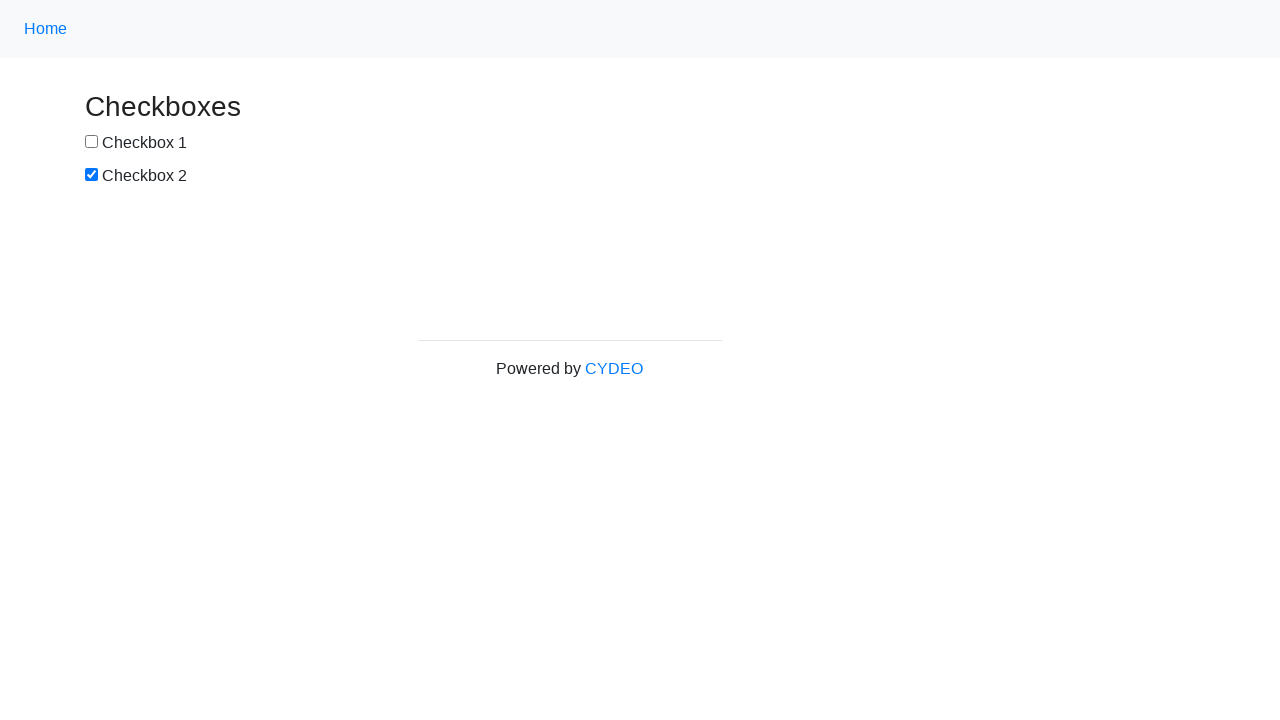

Verified checkbox #2 is selected by default
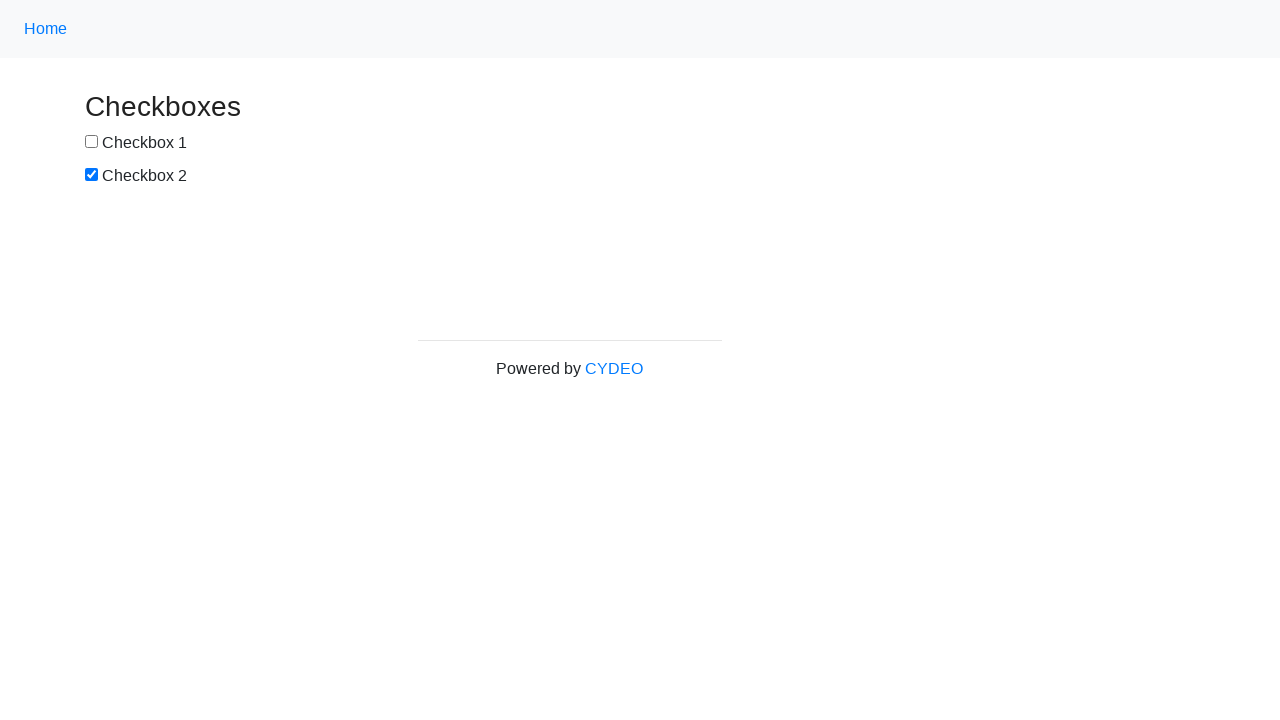

Clicked checkbox #1 to select it at (92, 142) on input#box1
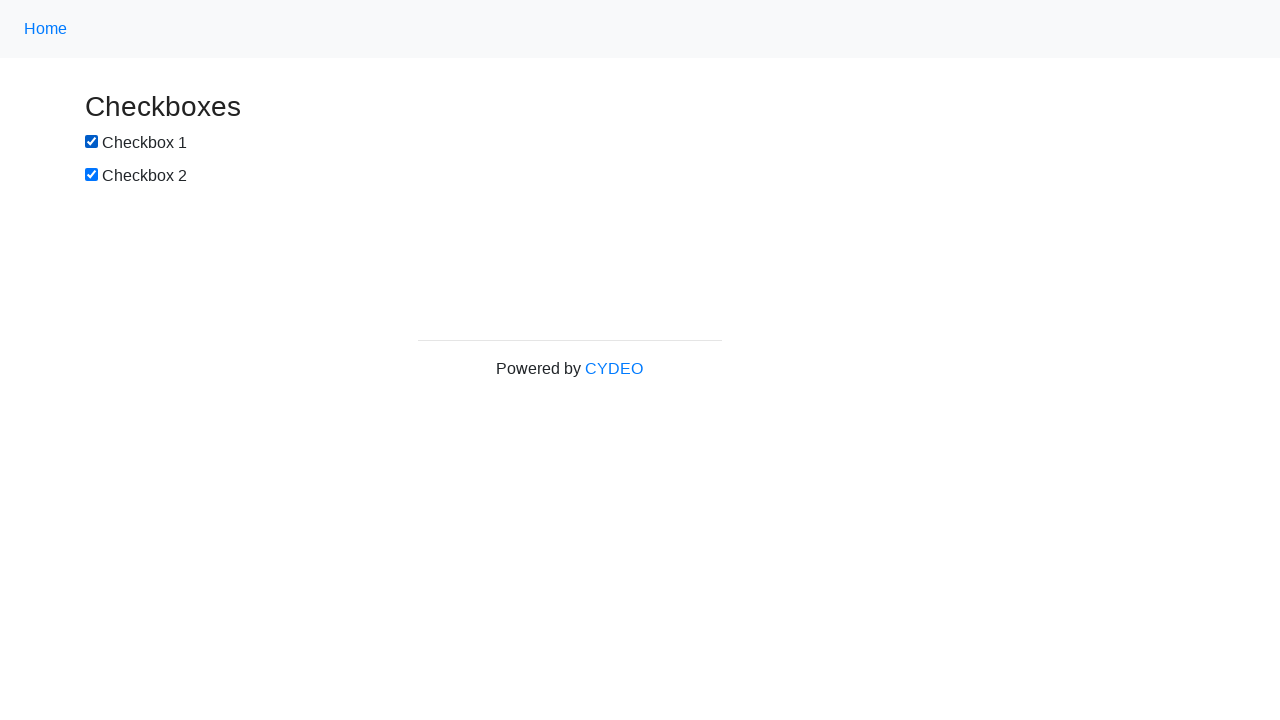

Clicked checkbox #2 to deselect it at (92, 175) on input[name='checkbox2']
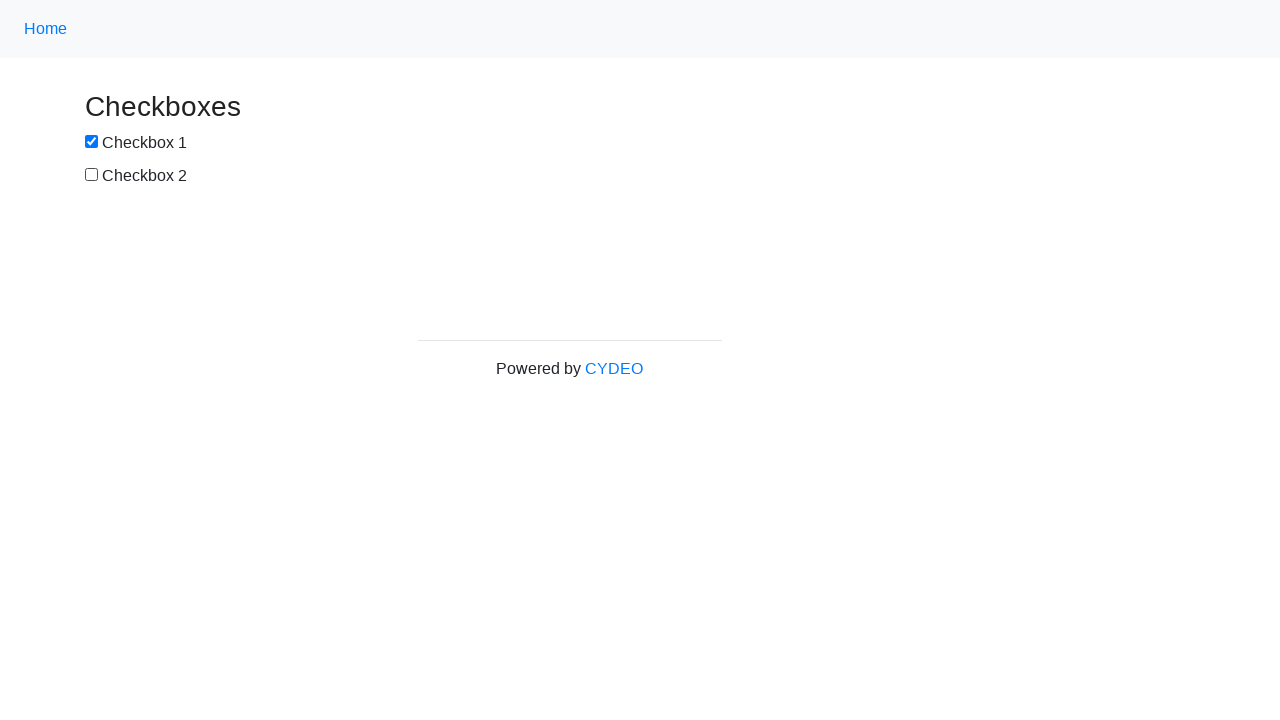

Verified checkbox #1 is now selected after clicking
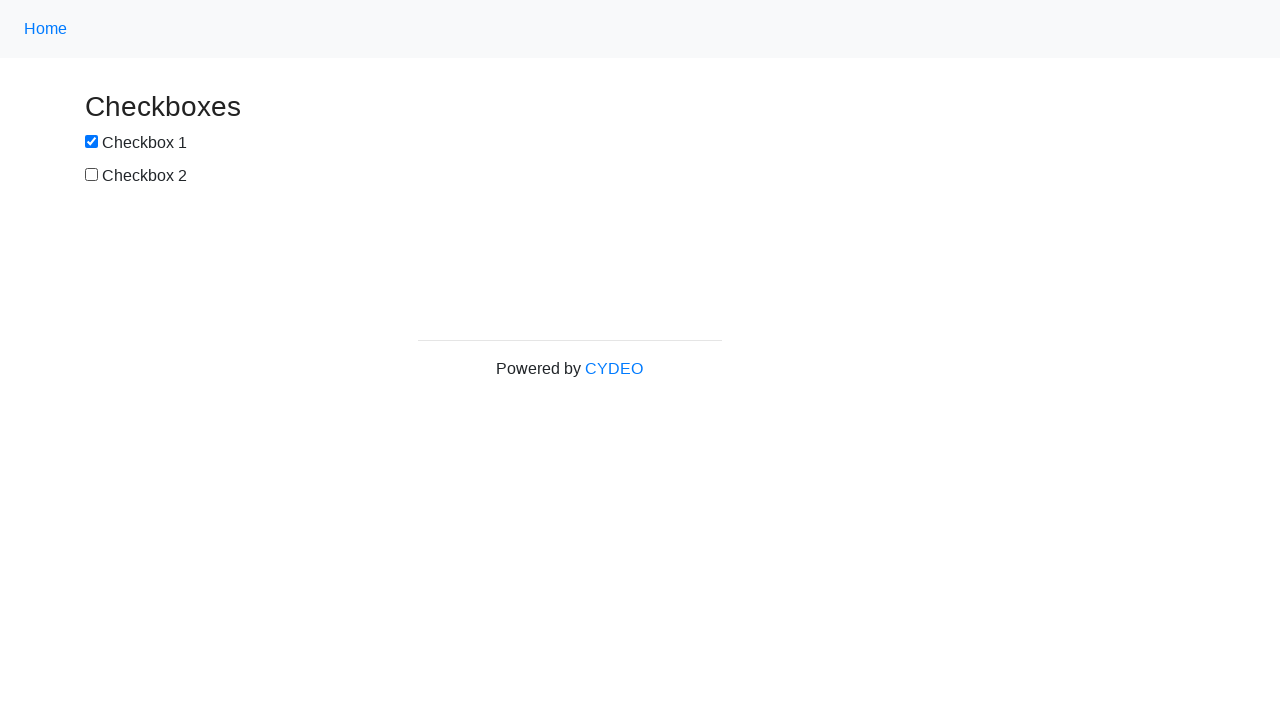

Verified checkbox #2 is now deselected after clicking
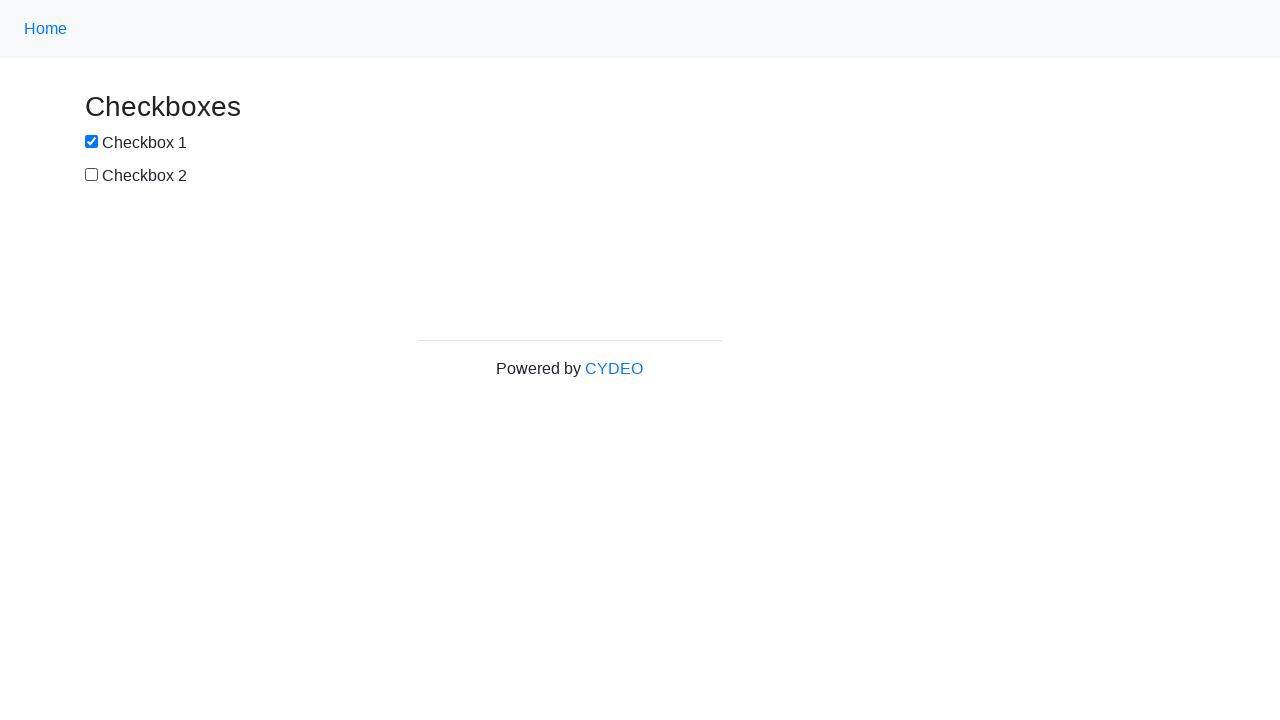

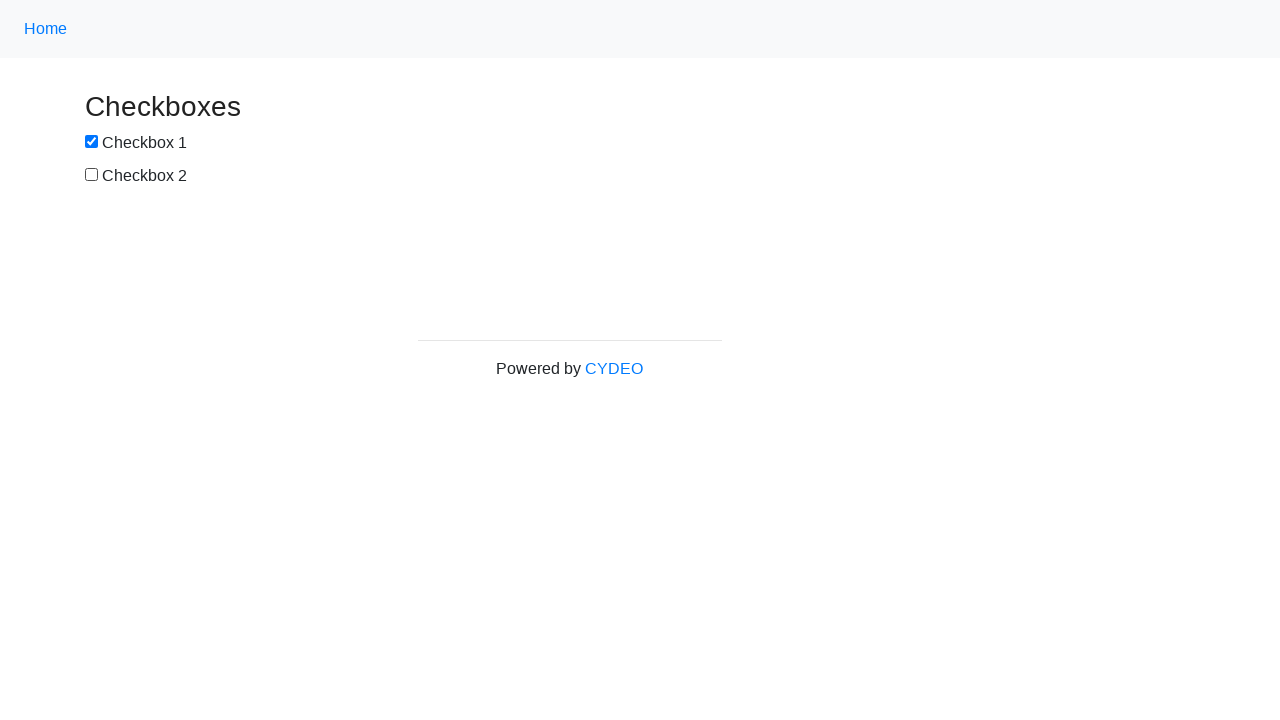